Tests right-click context menu functionality by performing a right-click action, selecting 'Copy' from the context menu, and accepting the resulting alert

Starting URL: https://swisnl.github.io/jQuery-contextMenu/demo.html

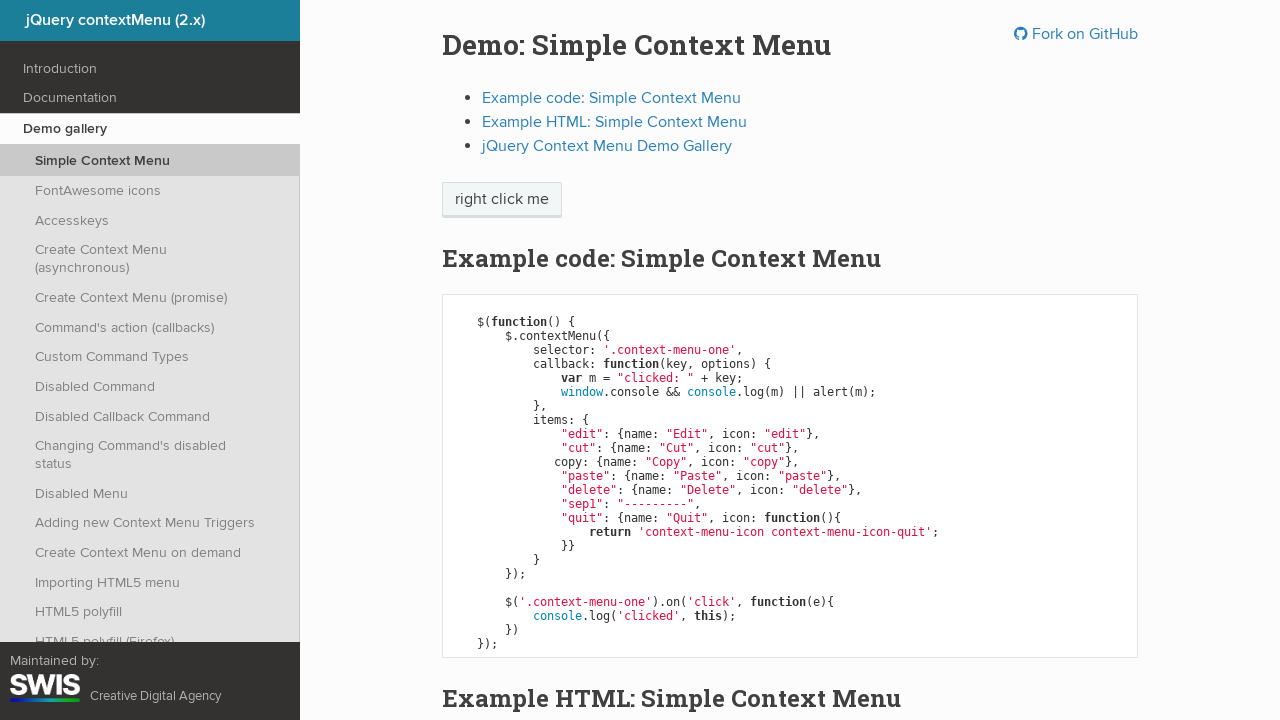

Located right-click element with class 'context-menu-one btn btn-neutral'
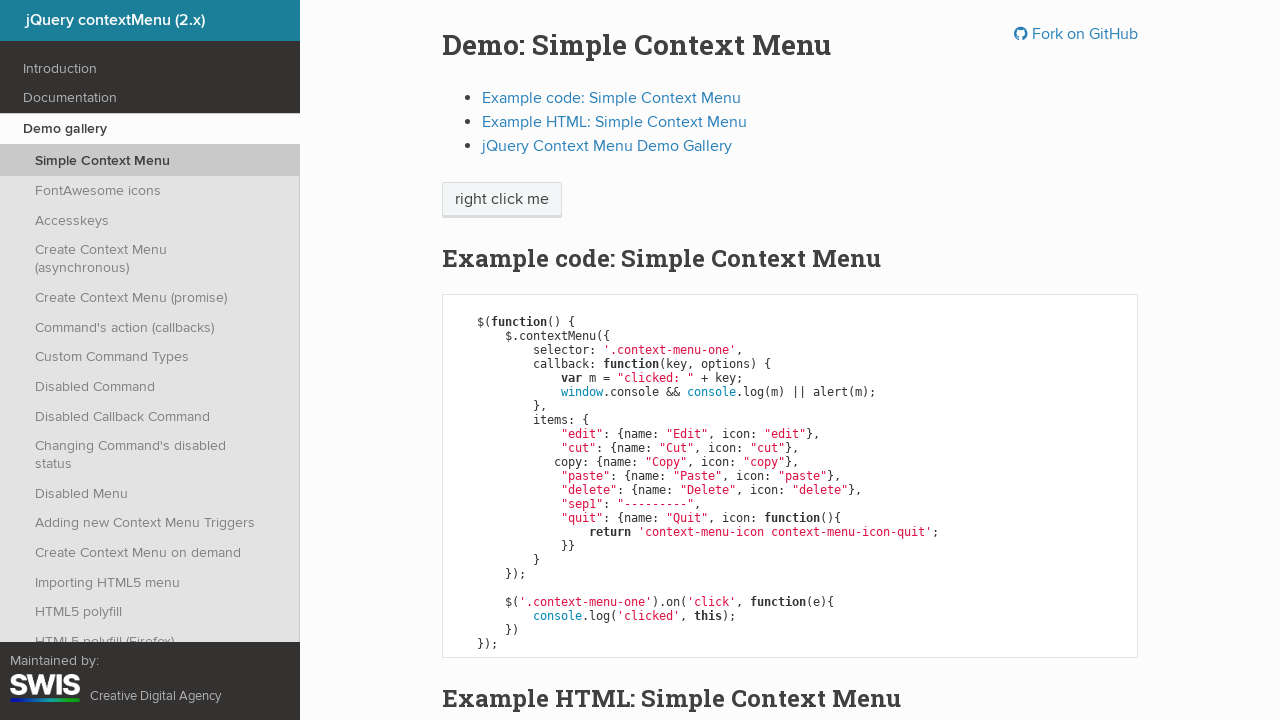

Performed right-click on the element to open context menu at (502, 200) on xpath=//span[@class='context-menu-one btn btn-neutral']
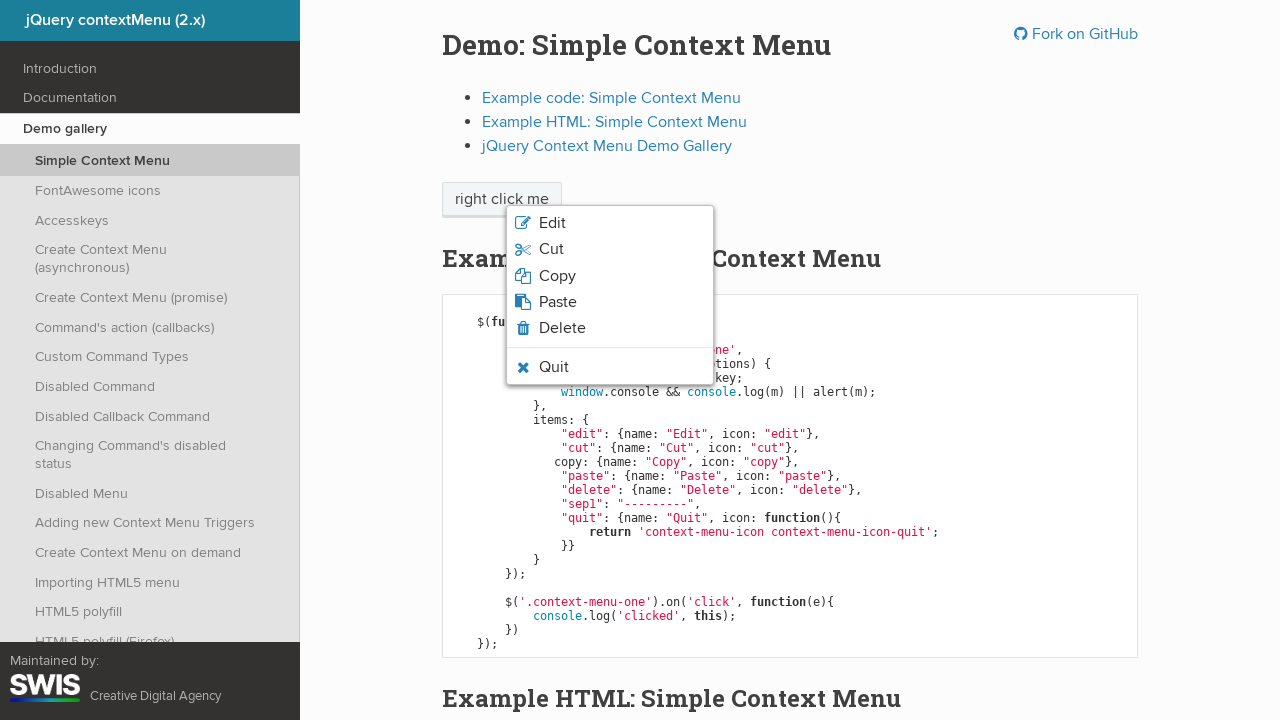

Clicked 'Copy' option from the context menu at (557, 276) on xpath=//span[normalize-space()='Copy']
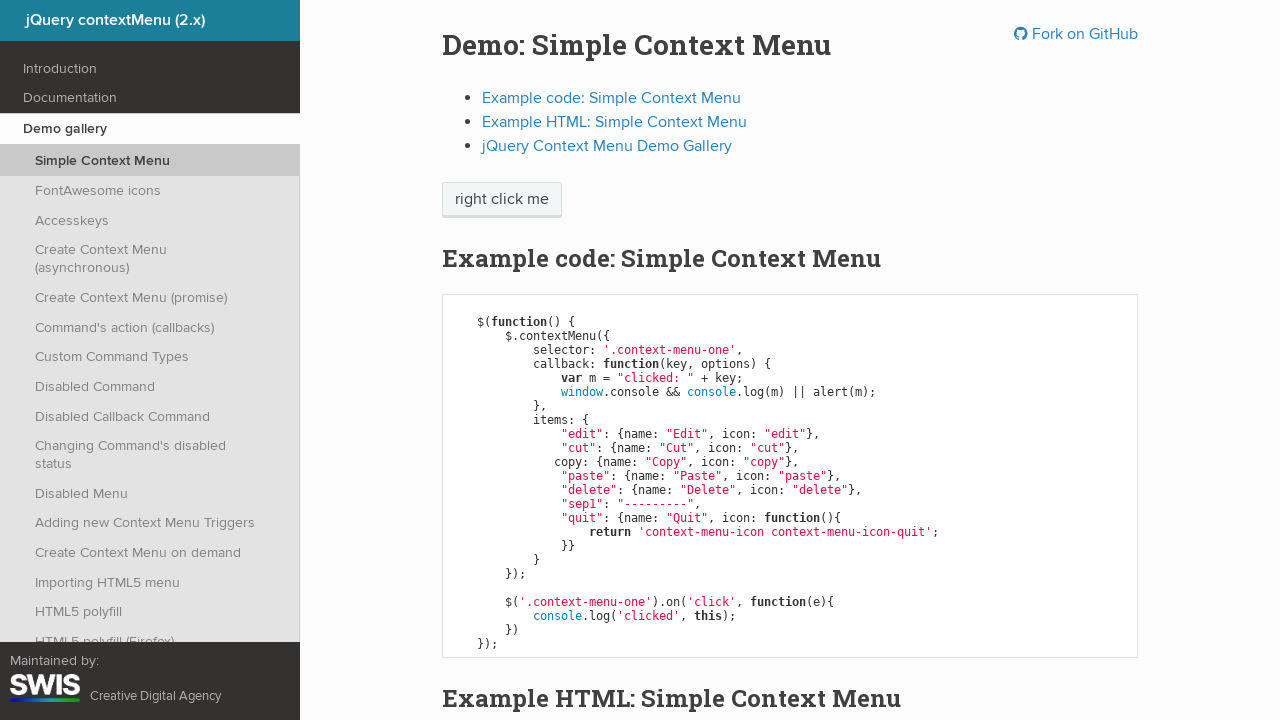

Set up dialog handler to accept alert
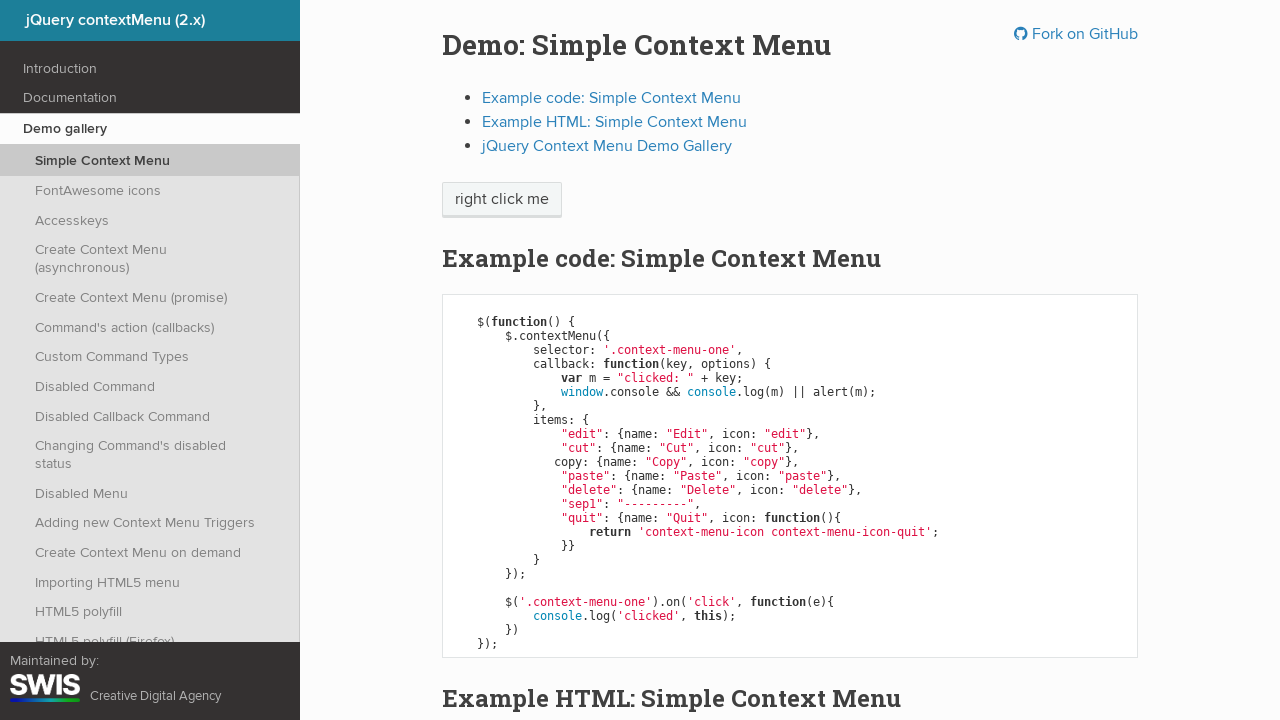

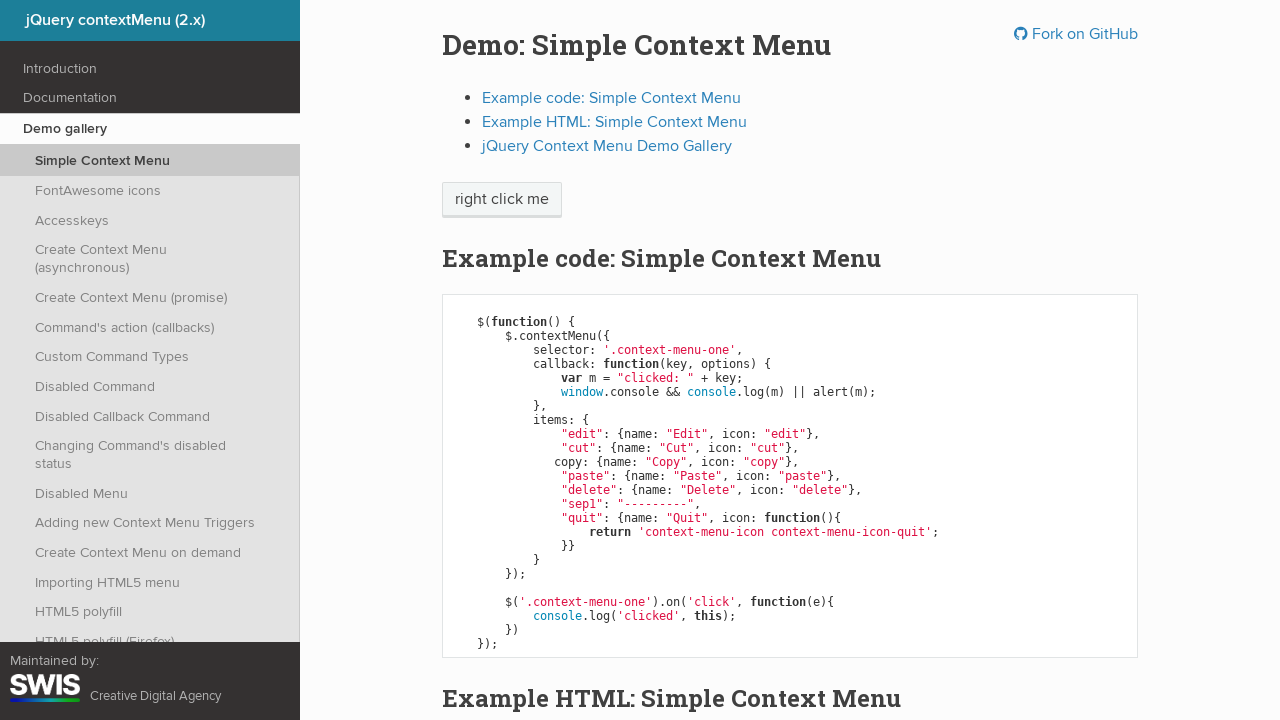